Tests JavaScript alert handling by clicking a button to trigger an alert, accepting it, and verifying the result message is displayed

Starting URL: http://practice.cydeo.com/javascript_alerts

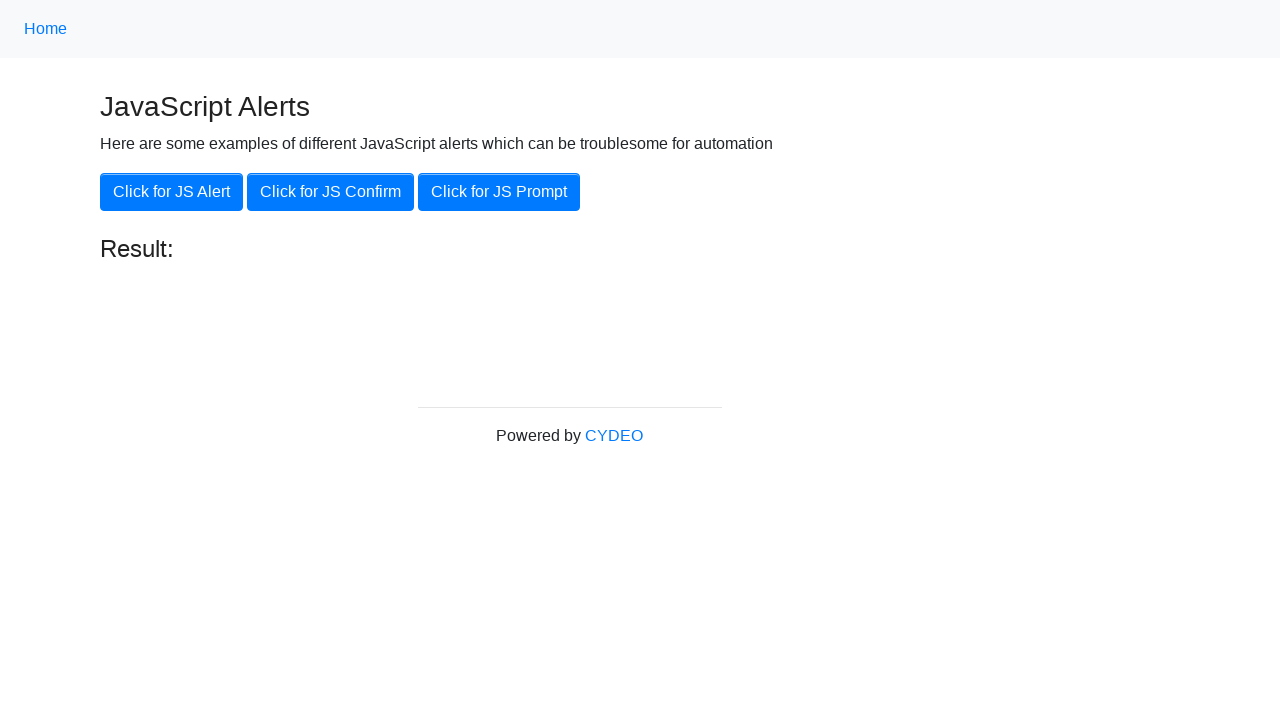

Clicked the 'Click for JS Alert' button to trigger JavaScript alert at (172, 192) on xpath=//button[.='Click for JS Alert']
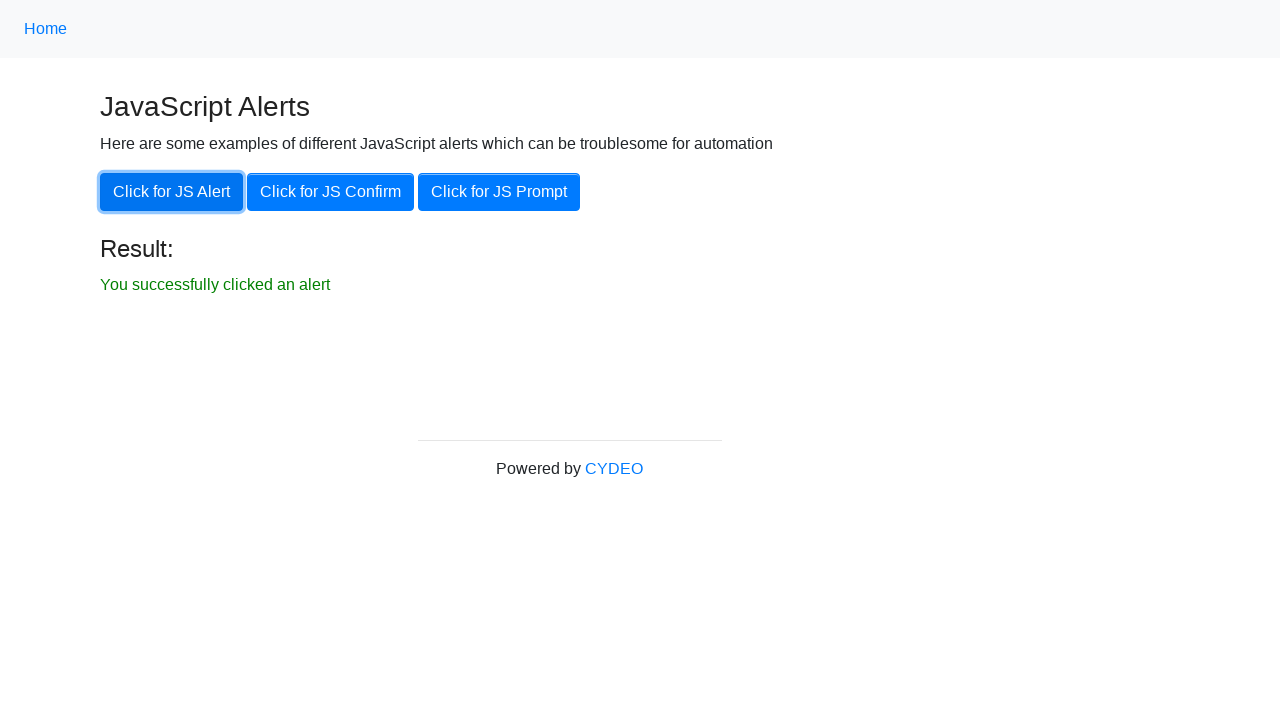

Set up dialog handler to accept alerts
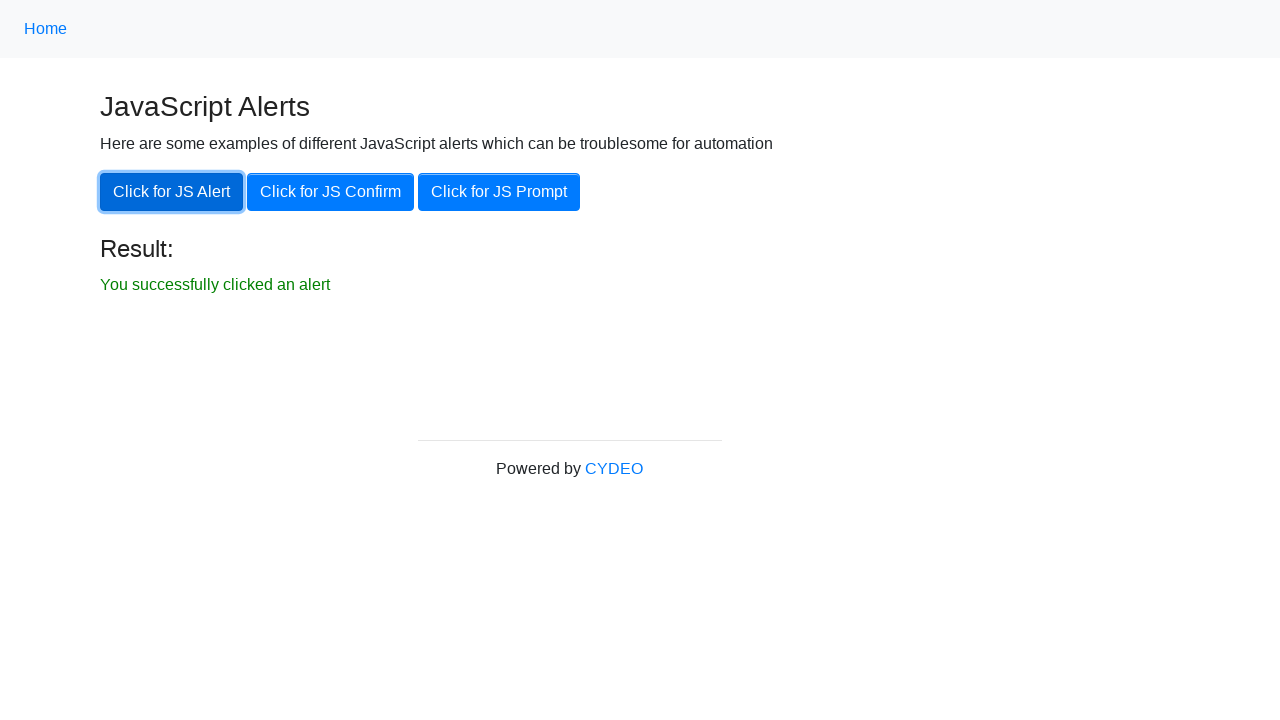

Clicked the 'Click for JS Alert' button again to trigger alert with handler active at (172, 192) on xpath=//button[.='Click for JS Alert']
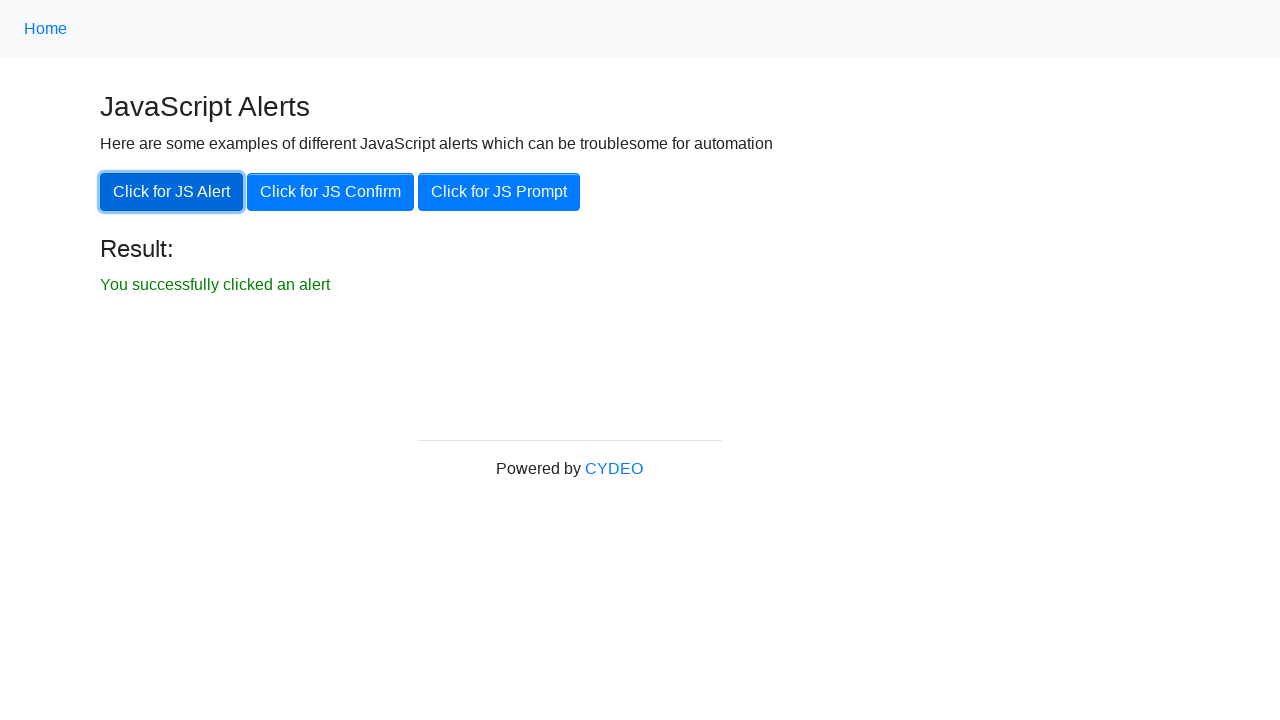

Result message element became visible
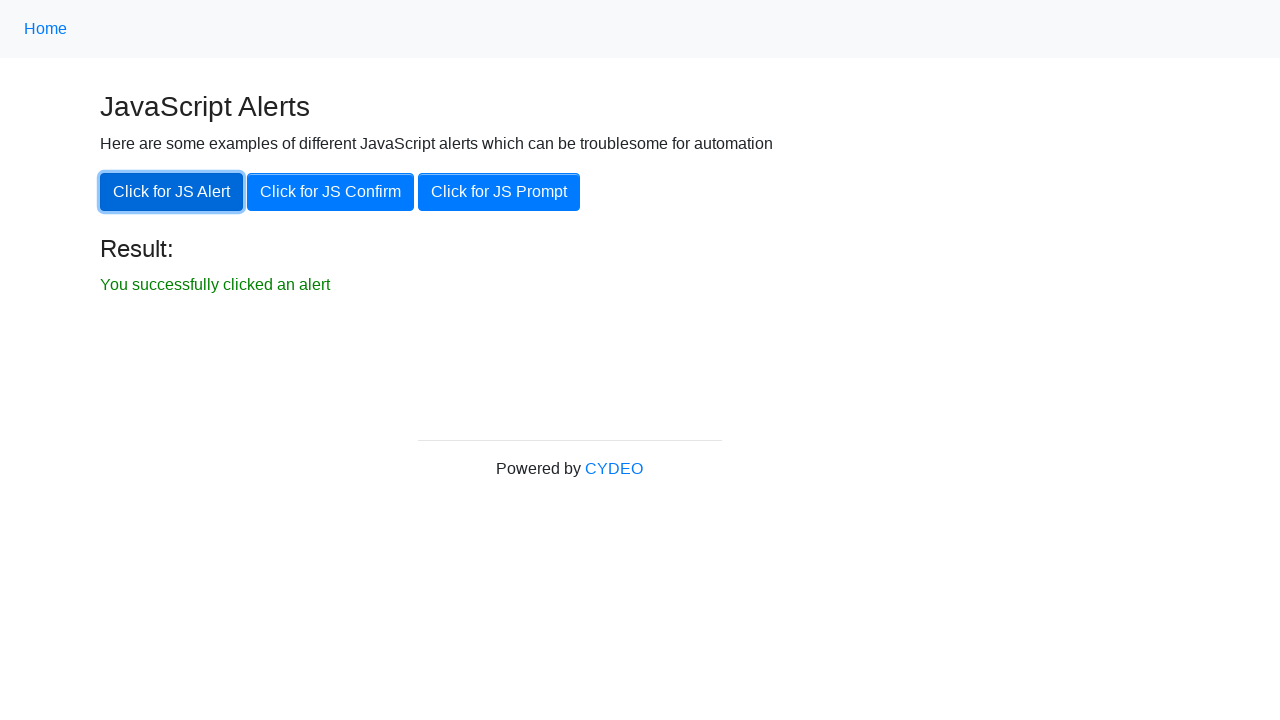

Located result message element
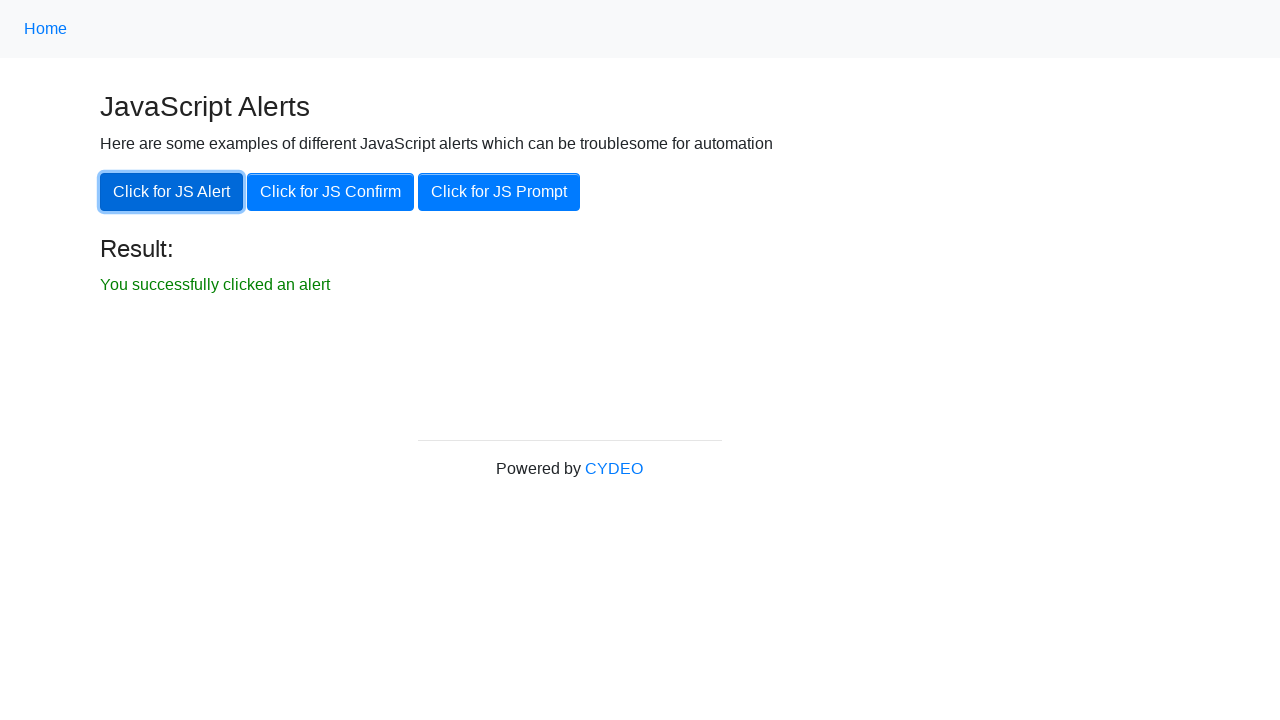

Verified that result text is visible
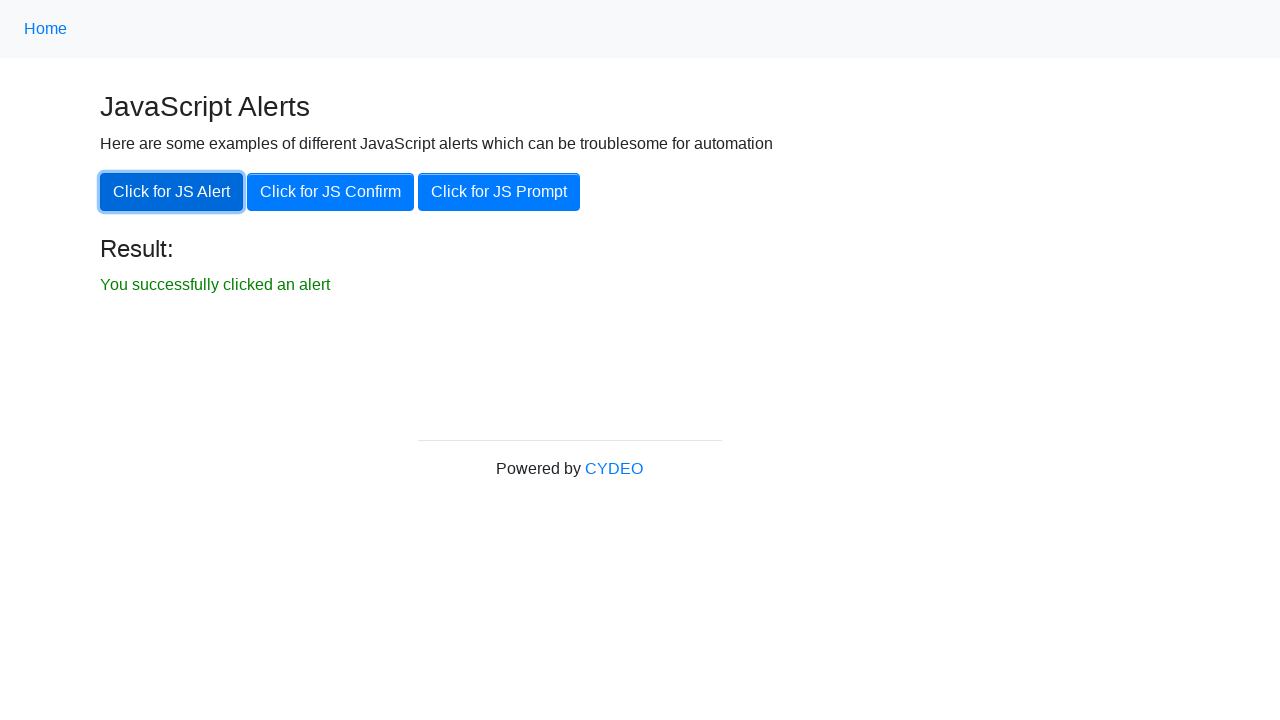

Verified result text content is 'You successfully clicked an alert'
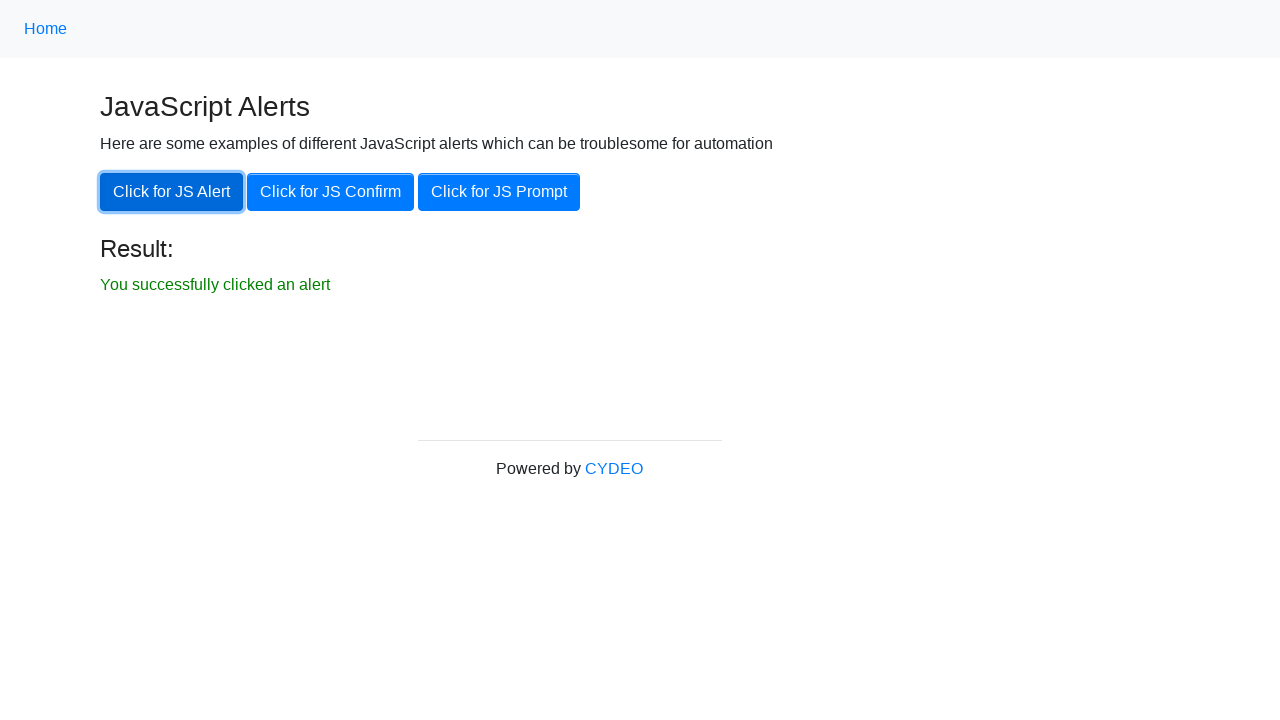

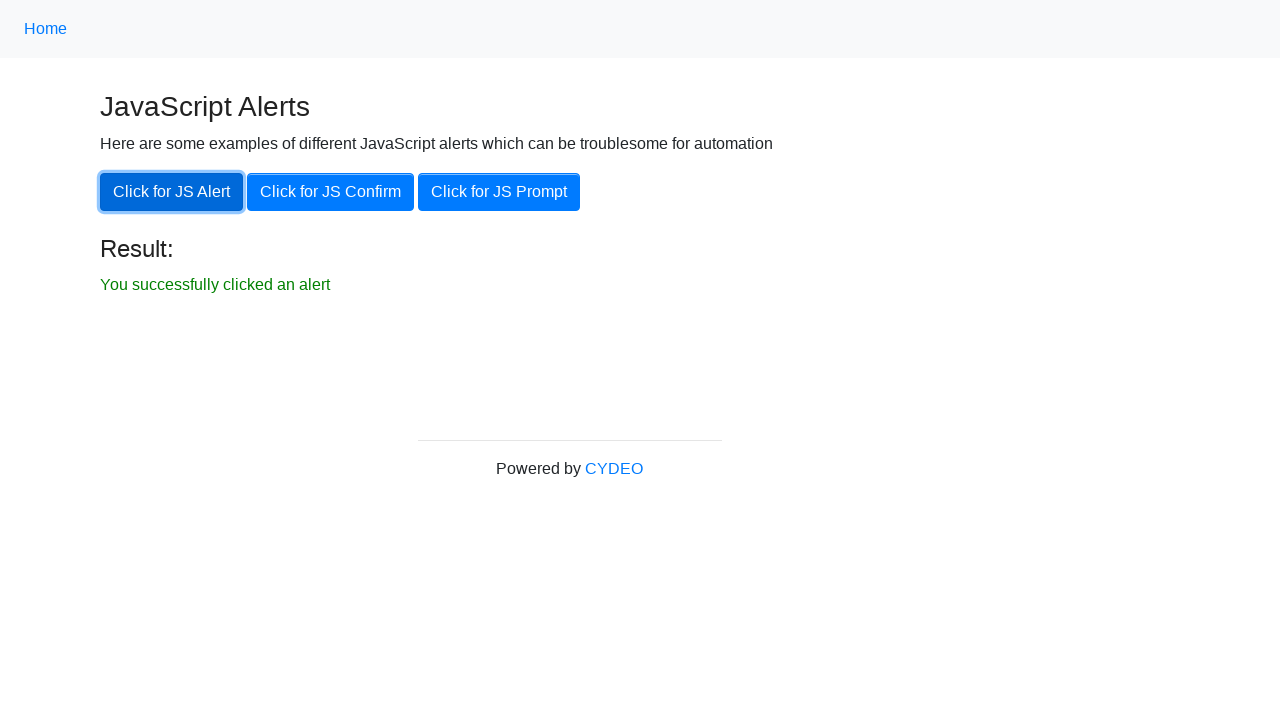